Tests the autocomplete functionality by typing text into a single-value autocomplete field

Starting URL: https://demoqa.com/auto-complete

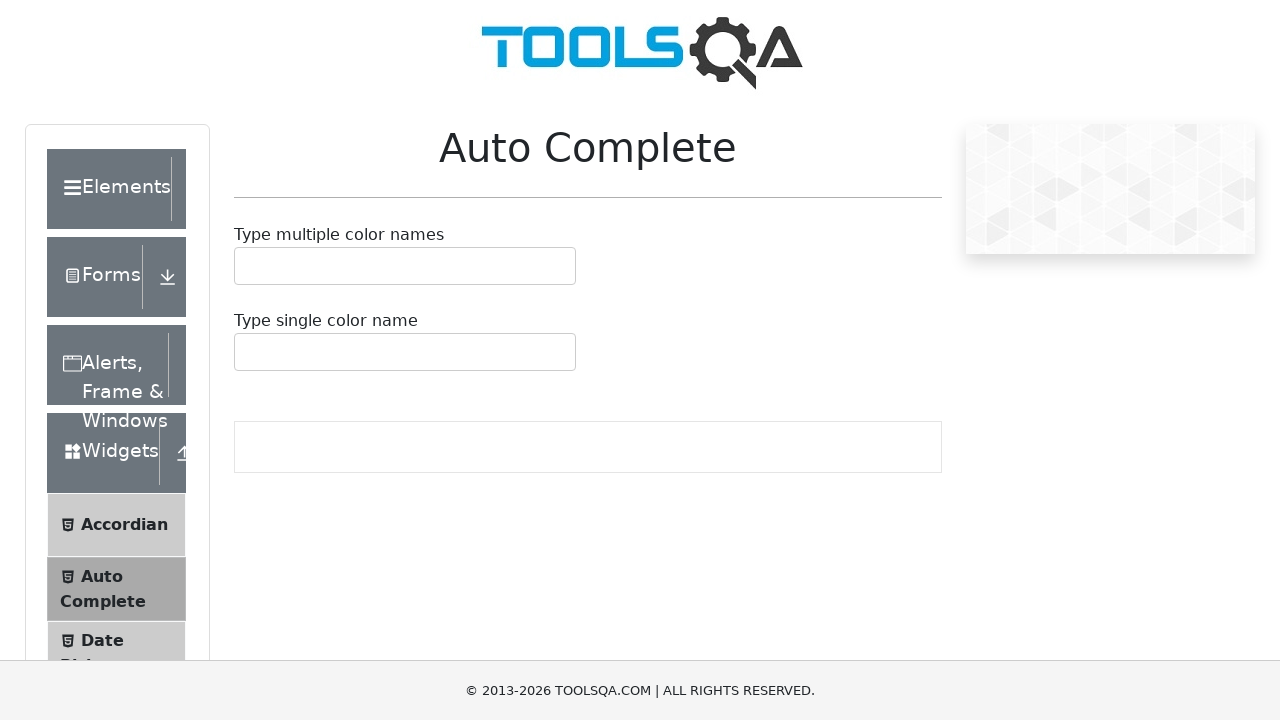

Typed 'White' into single-value autocomplete field on #autoCompleteSingleInput
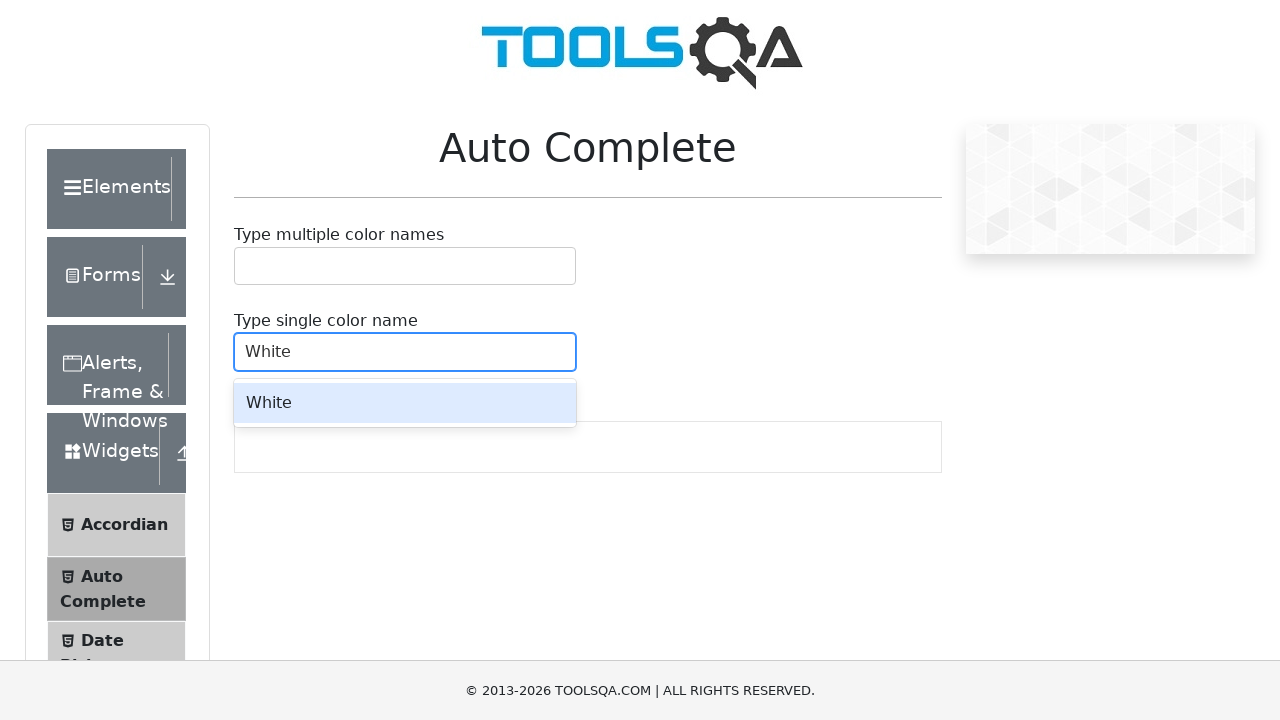

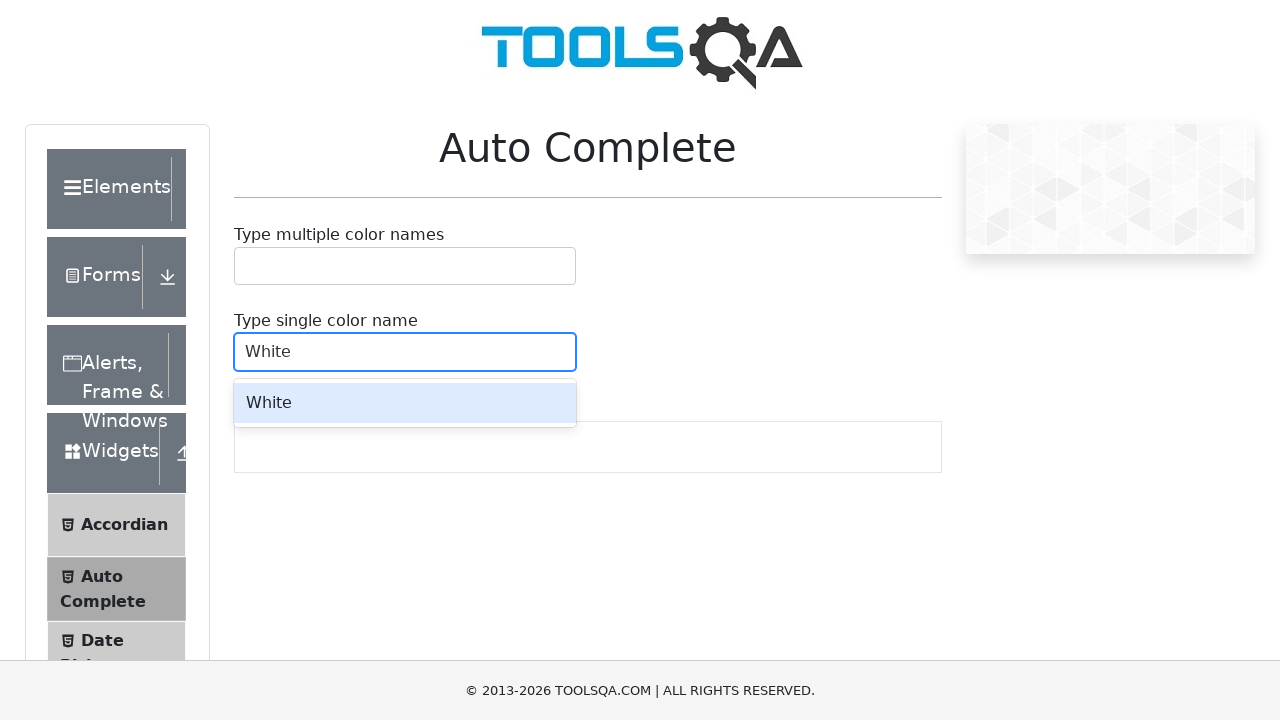